Tests website responsiveness by resizing the browser window to different resolutions and verifying that the page content remains visible

Starting URL: https://demo.prestashop.com/#/en/front

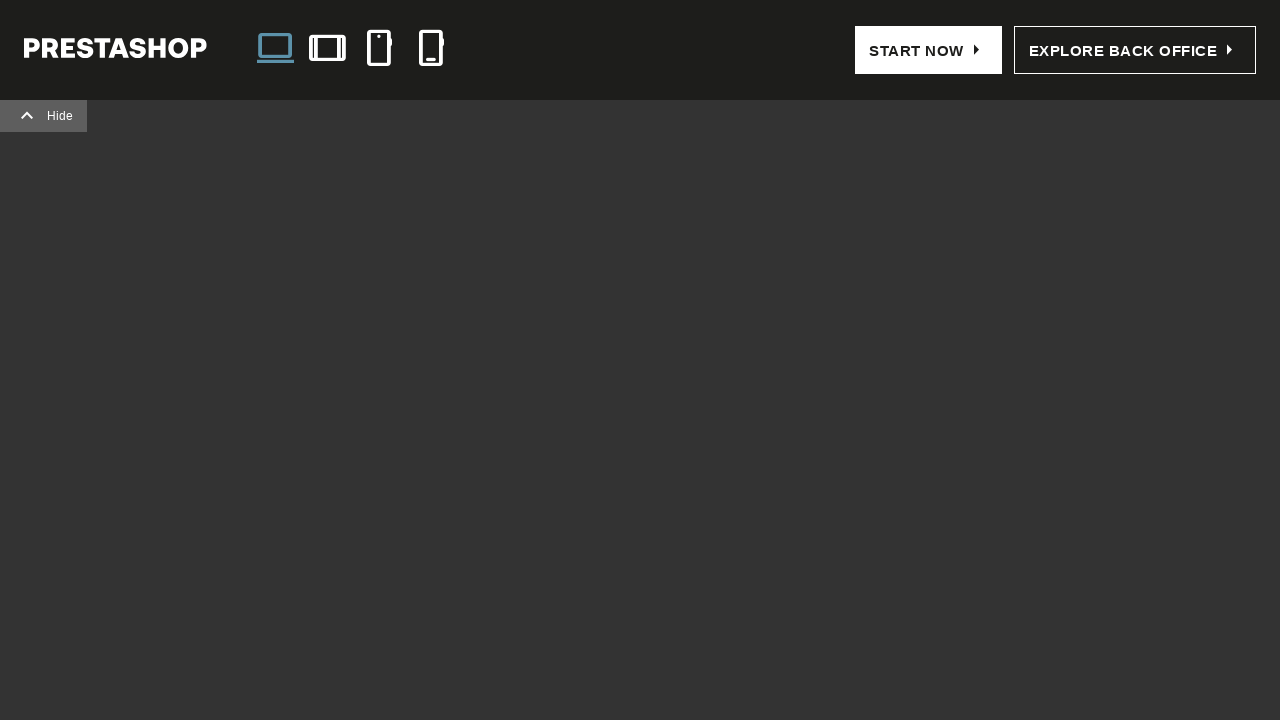

Page body loaded
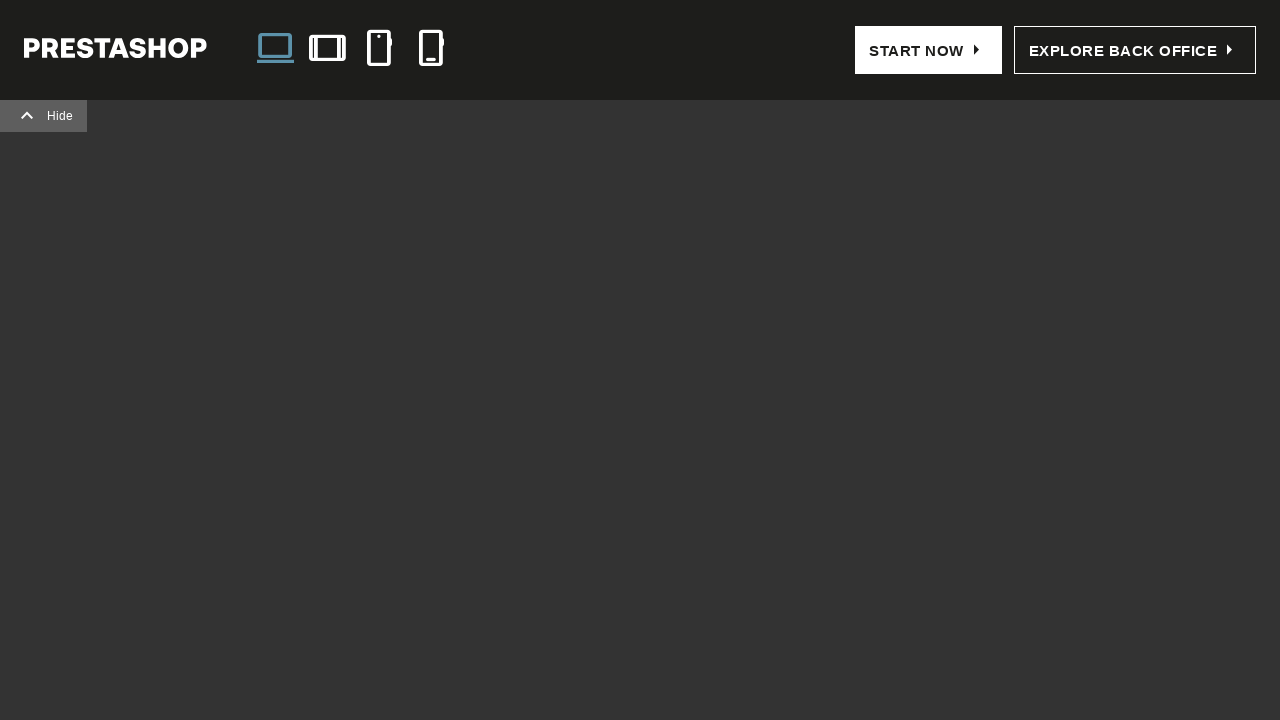

Set viewport size to 1920x1080
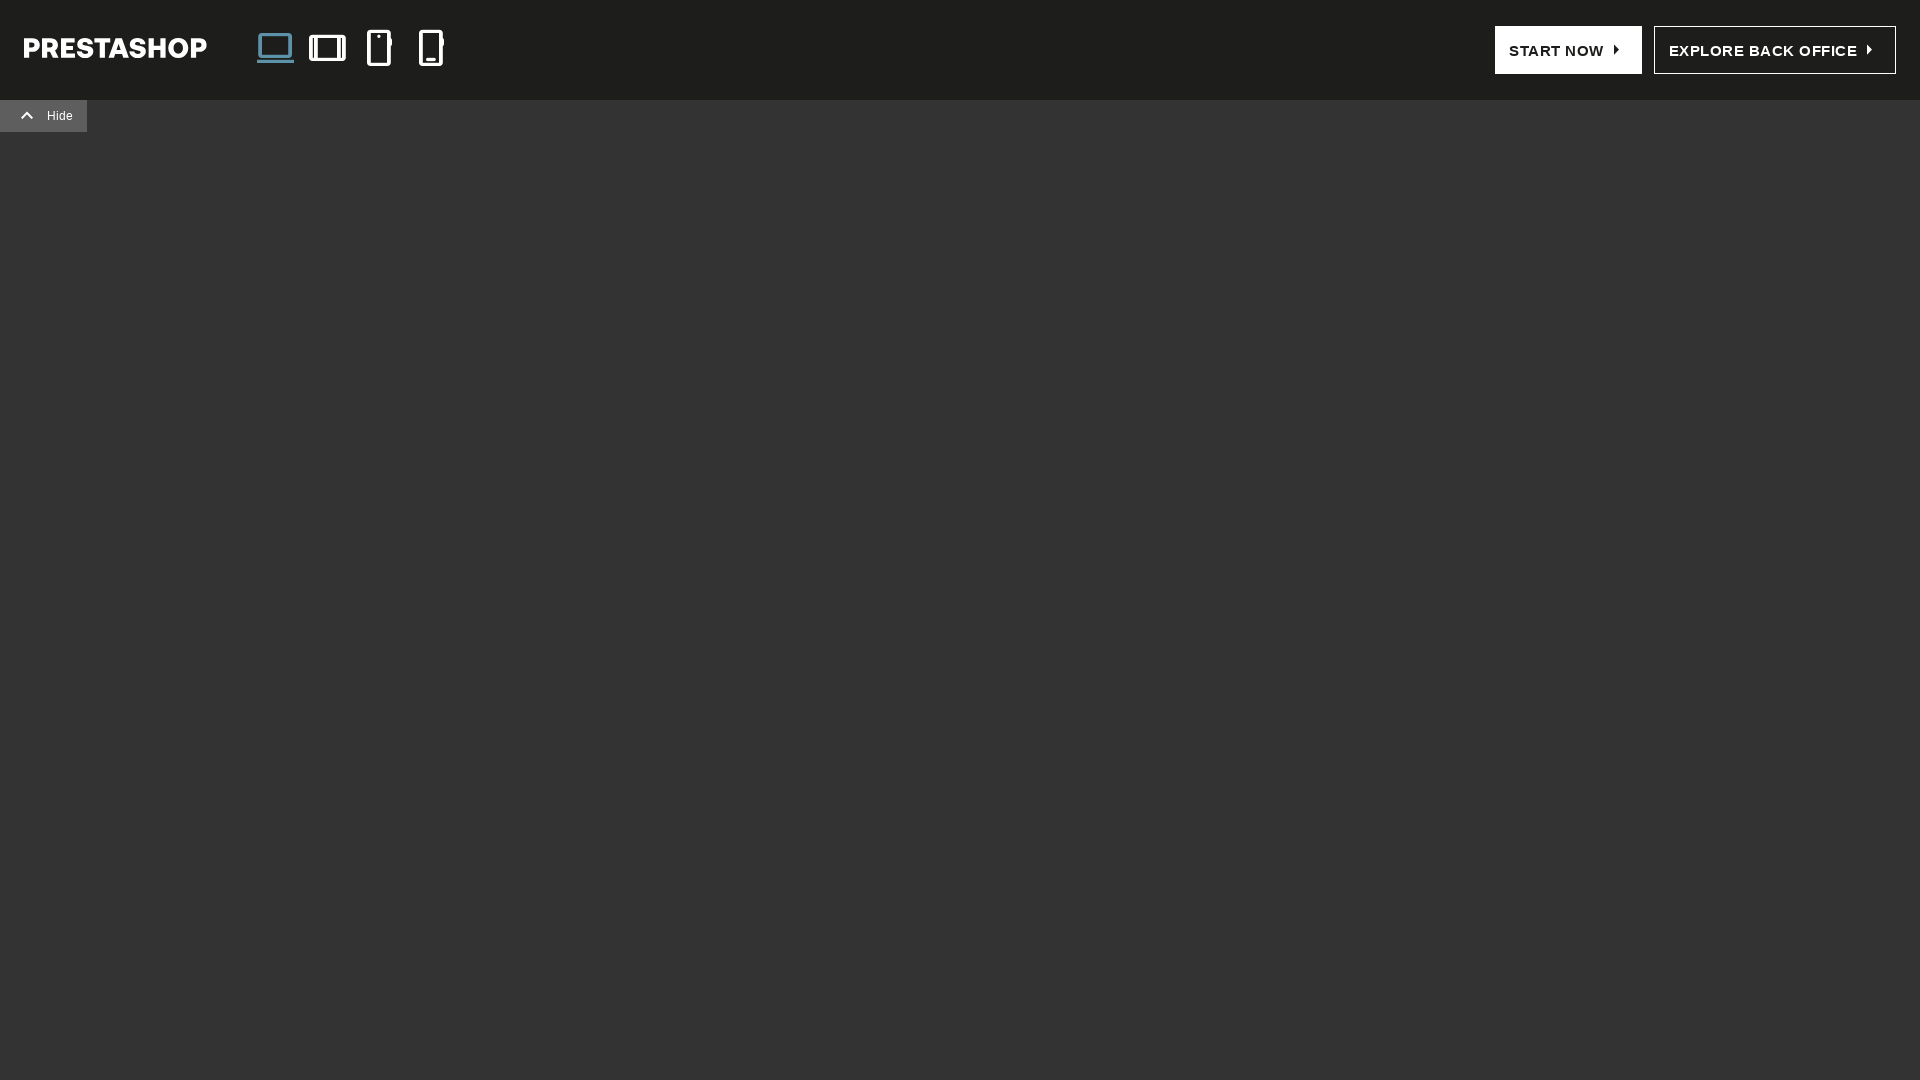

Page adjusted to 1920x1080 viewport
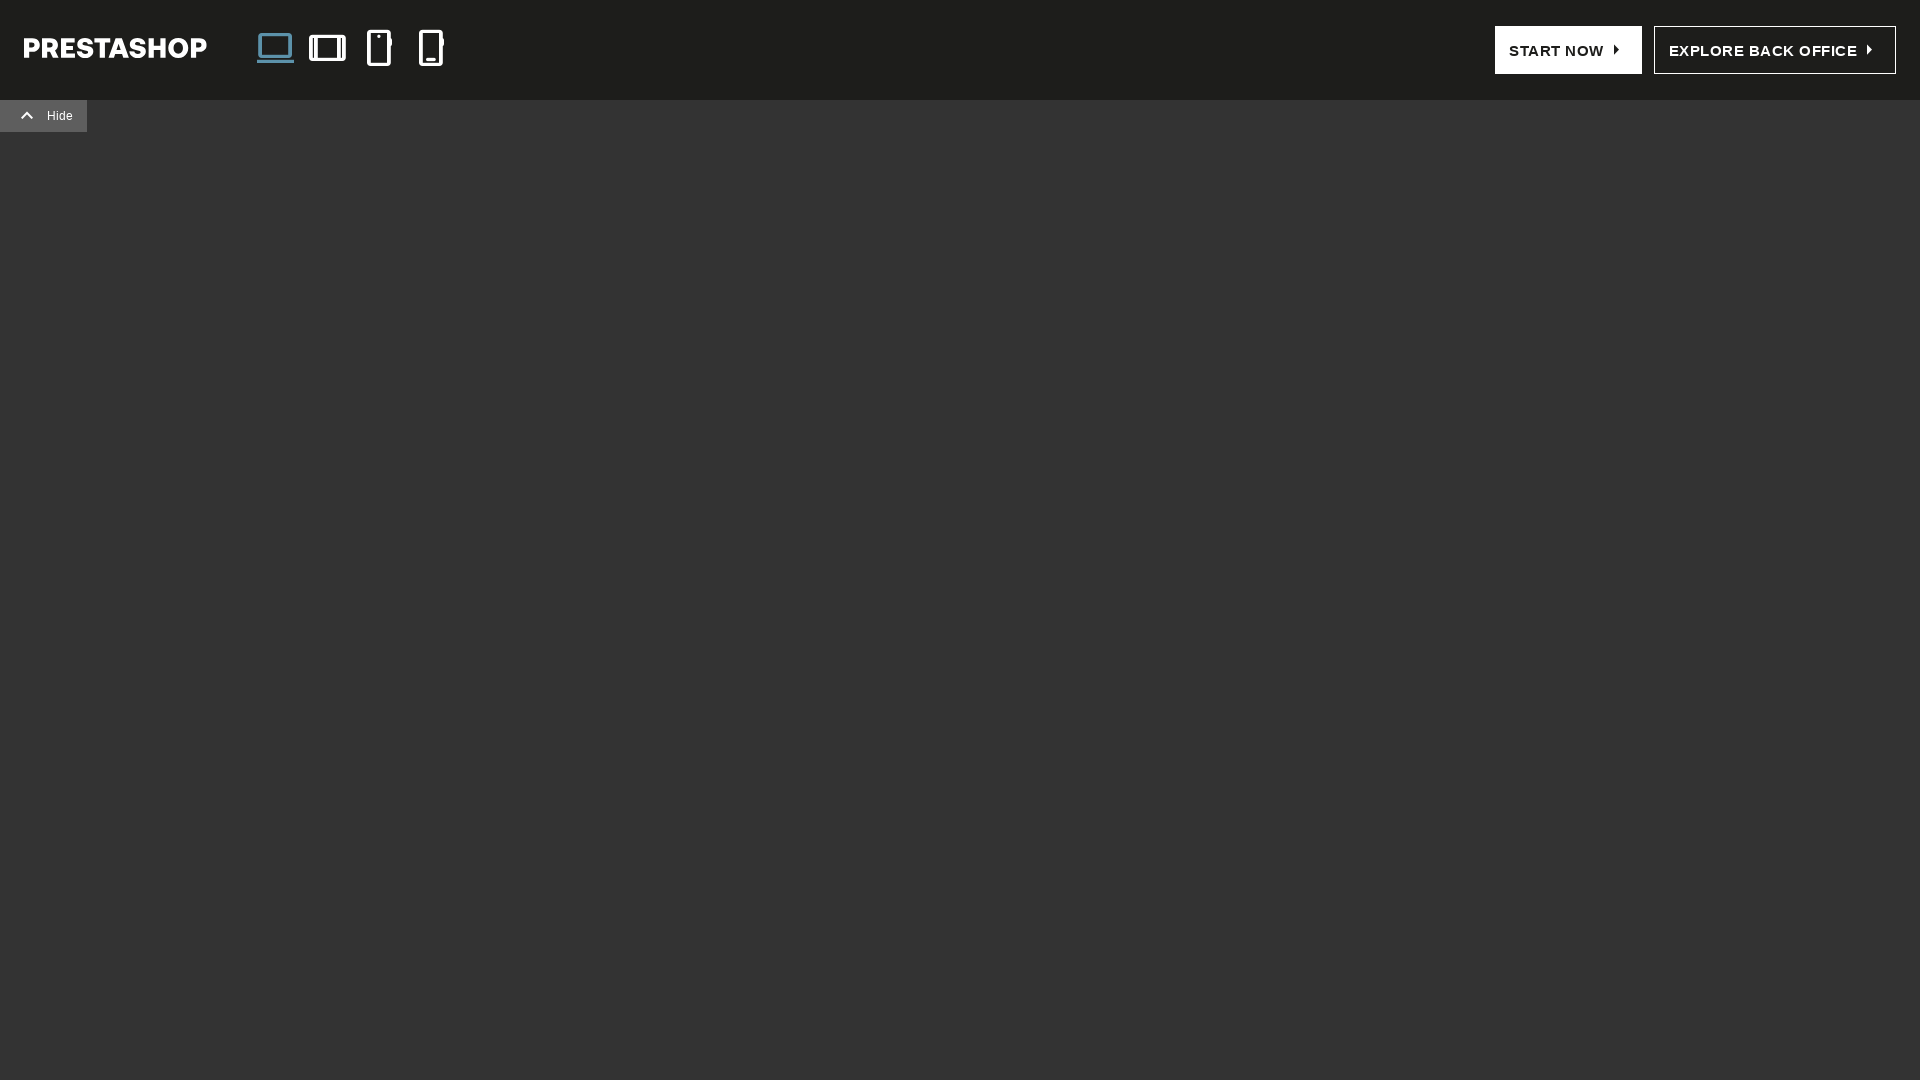

Body element is visible at 1920x1080 resolution
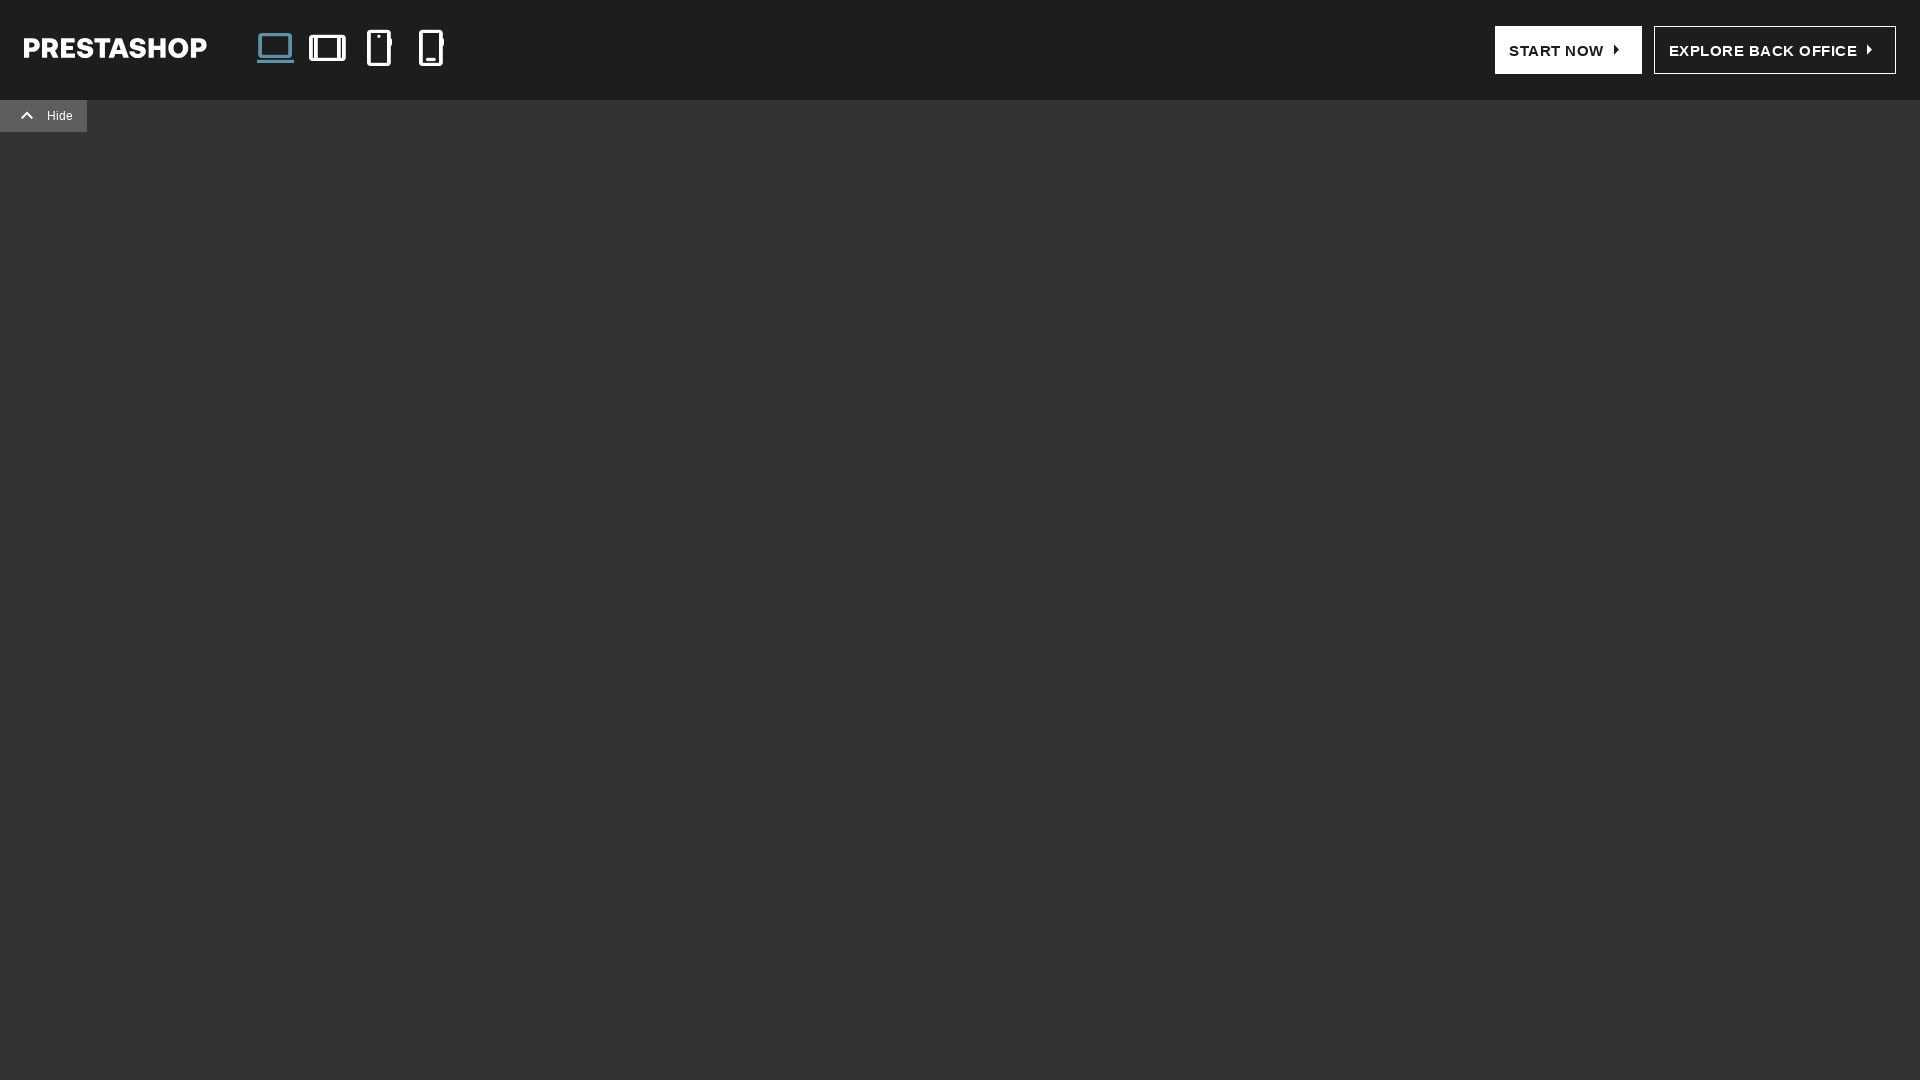

Set viewport size to 768x1024
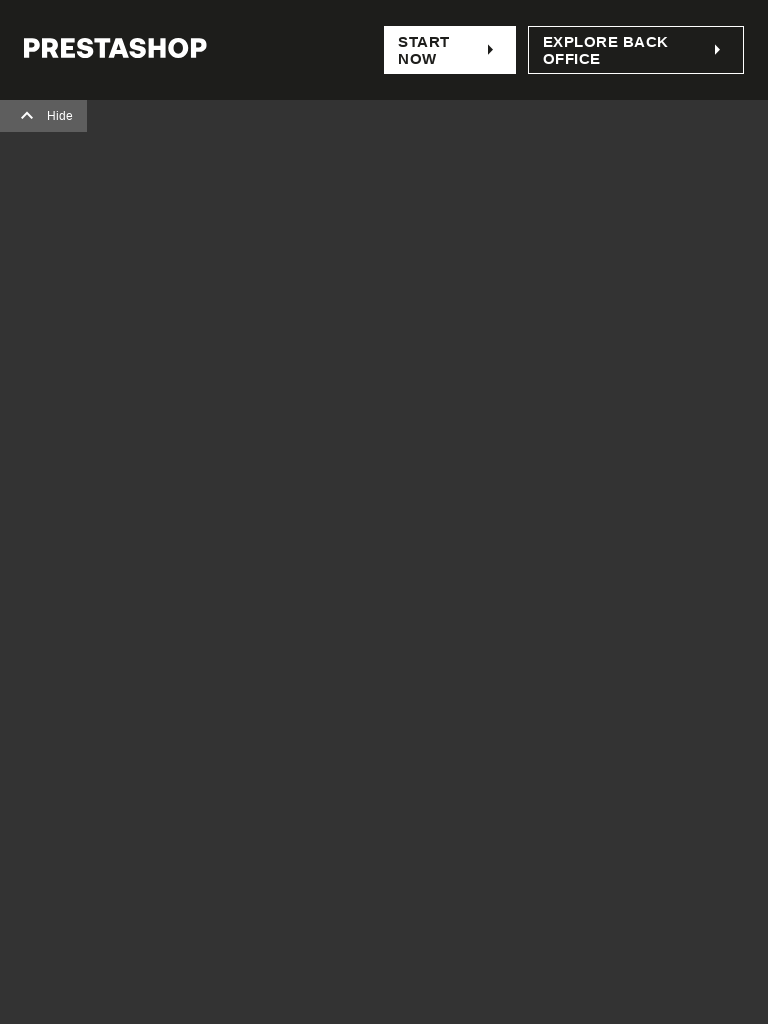

Page adjusted to 768x1024 viewport
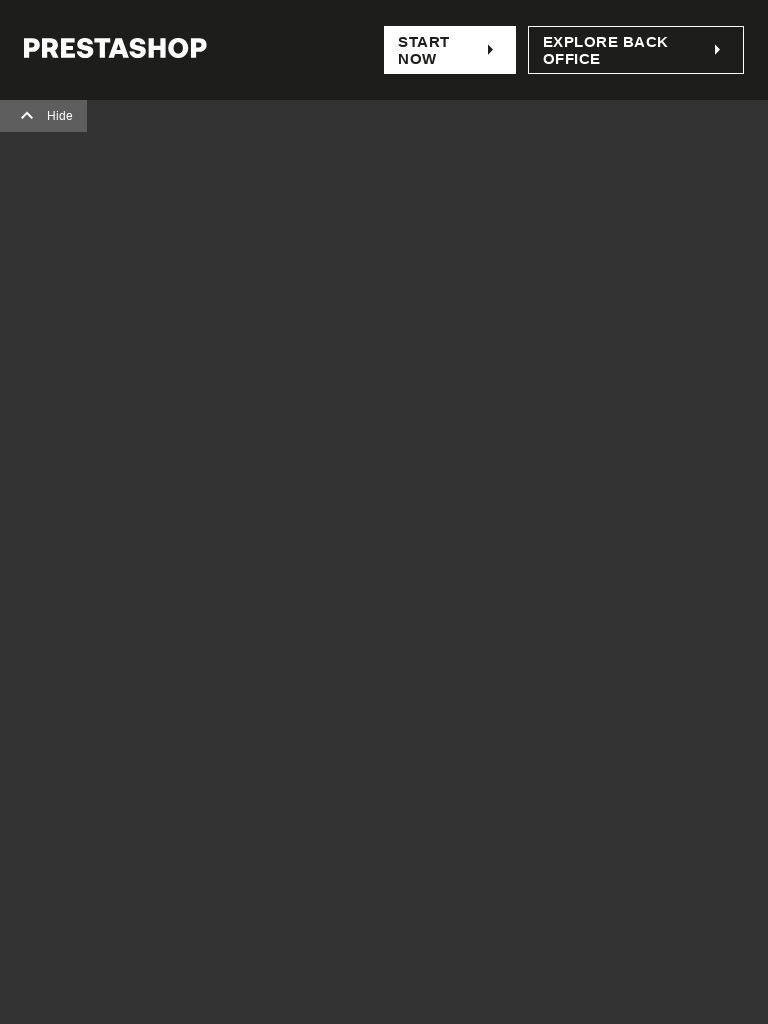

Body element is visible at 768x1024 resolution
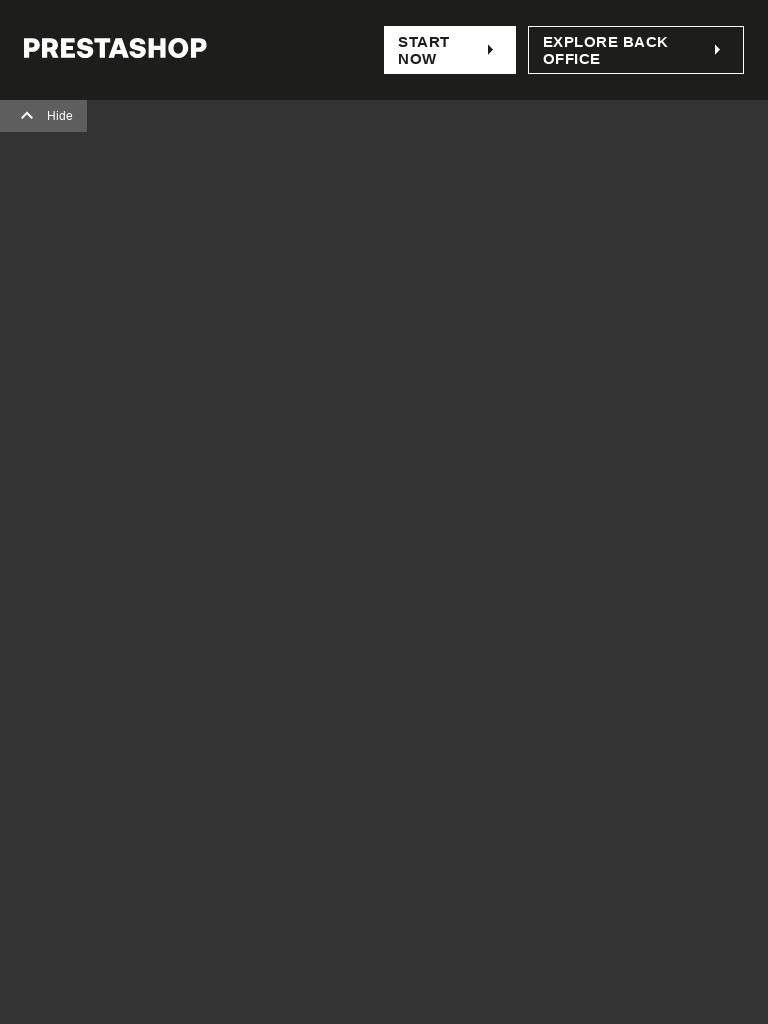

Set viewport size to 375x667
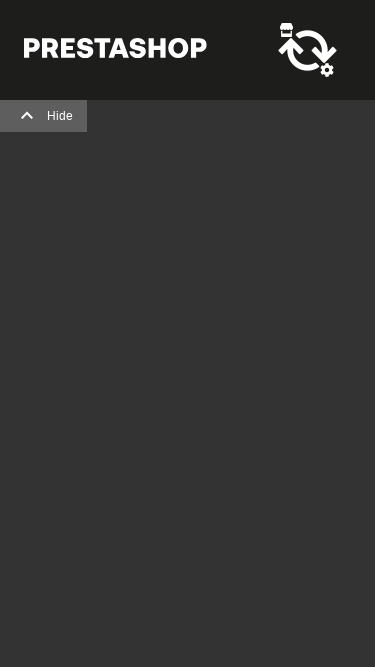

Page adjusted to 375x667 viewport
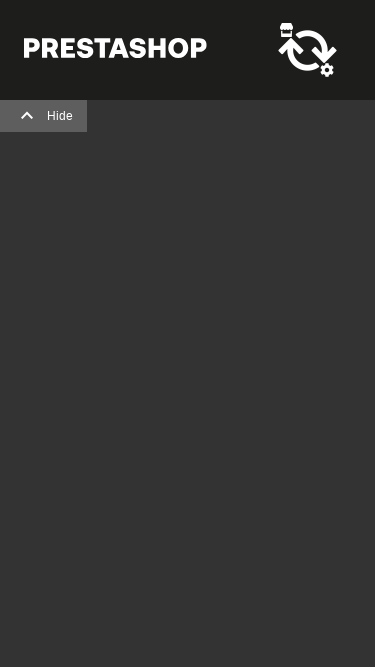

Body element is visible at 375x667 resolution
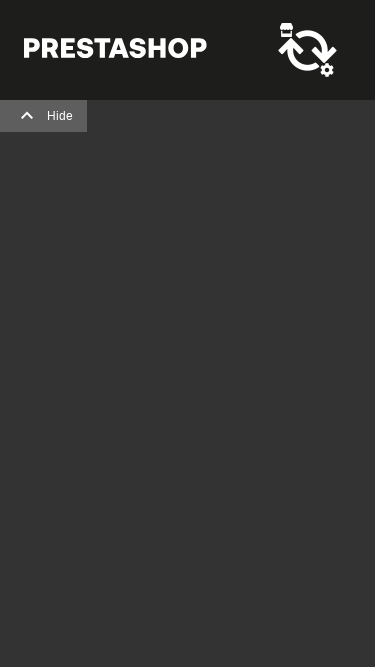

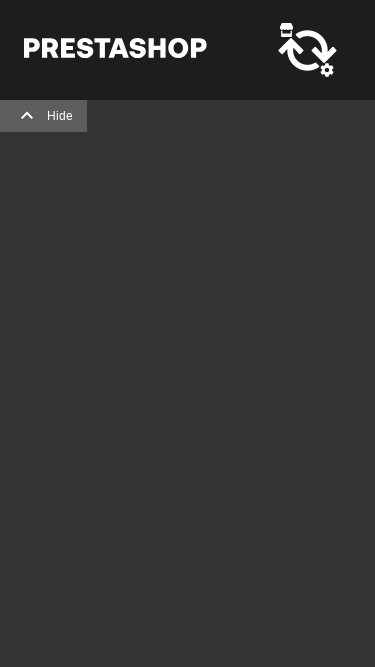